Tests the Selectable interaction feature on DemoQA by navigating to the Interactions section, clicking on Selectable, then selecting items in both List and Grid views.

Starting URL: https://demoqa.com/

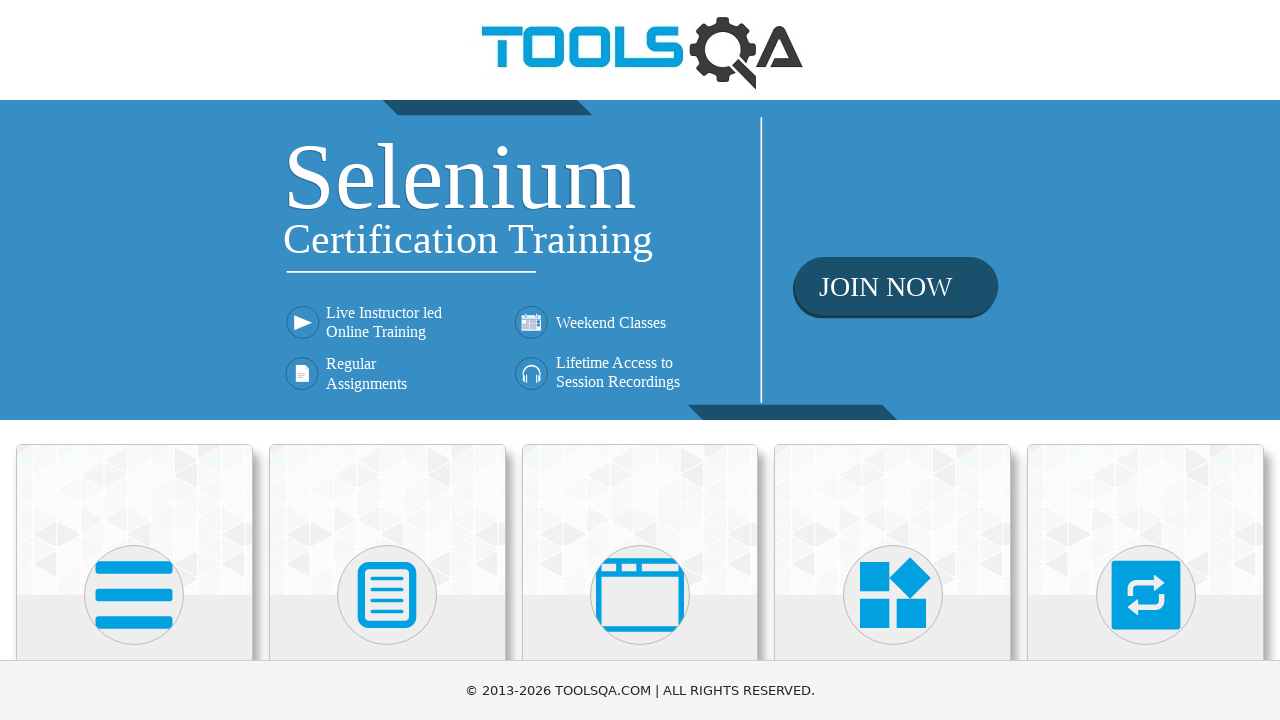

Clicked on Interactions menu item at (1146, 360) on text=Interactions
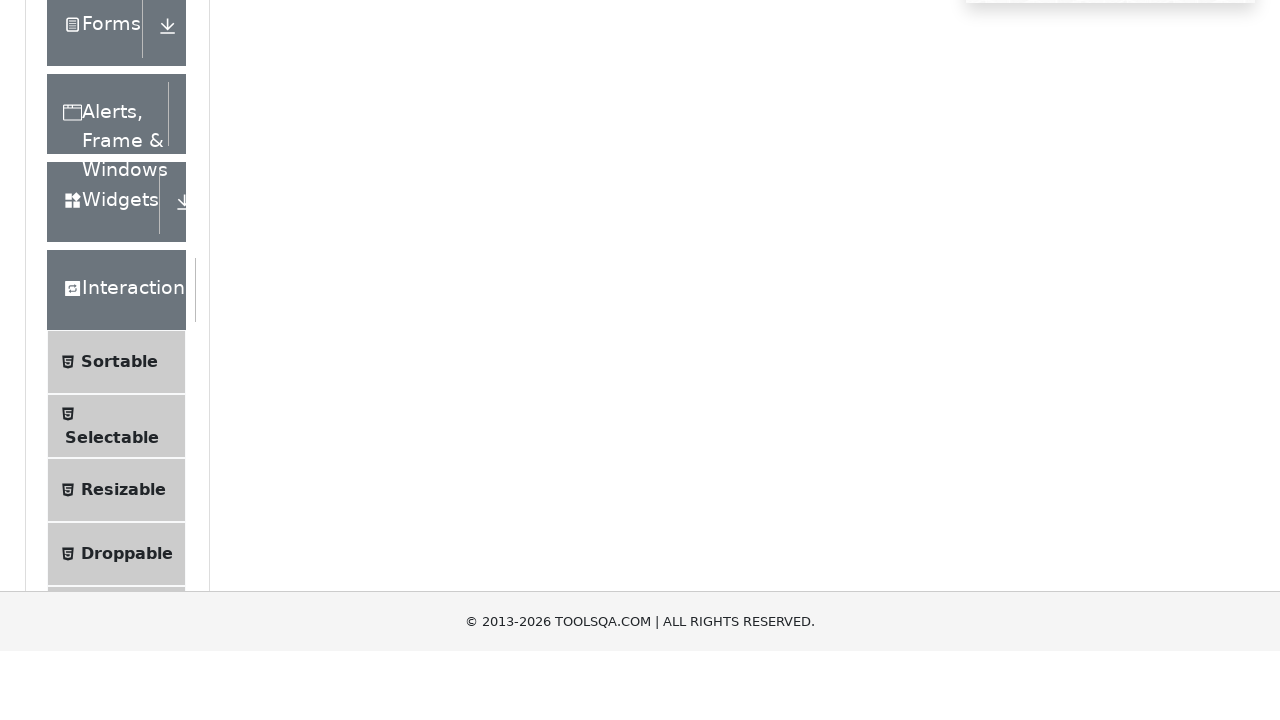

Clicked on Selectable submenu at (112, 360) on text=Selectable
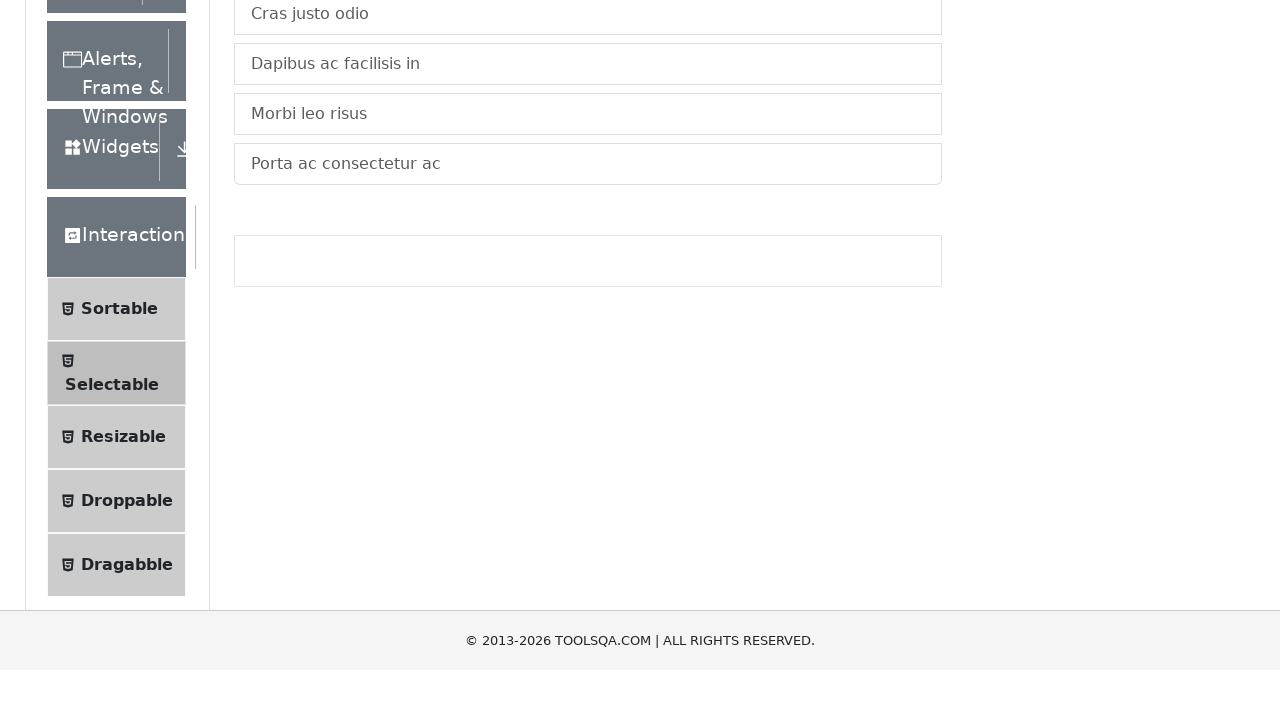

Clicked on List tab at (264, 244) on text=List
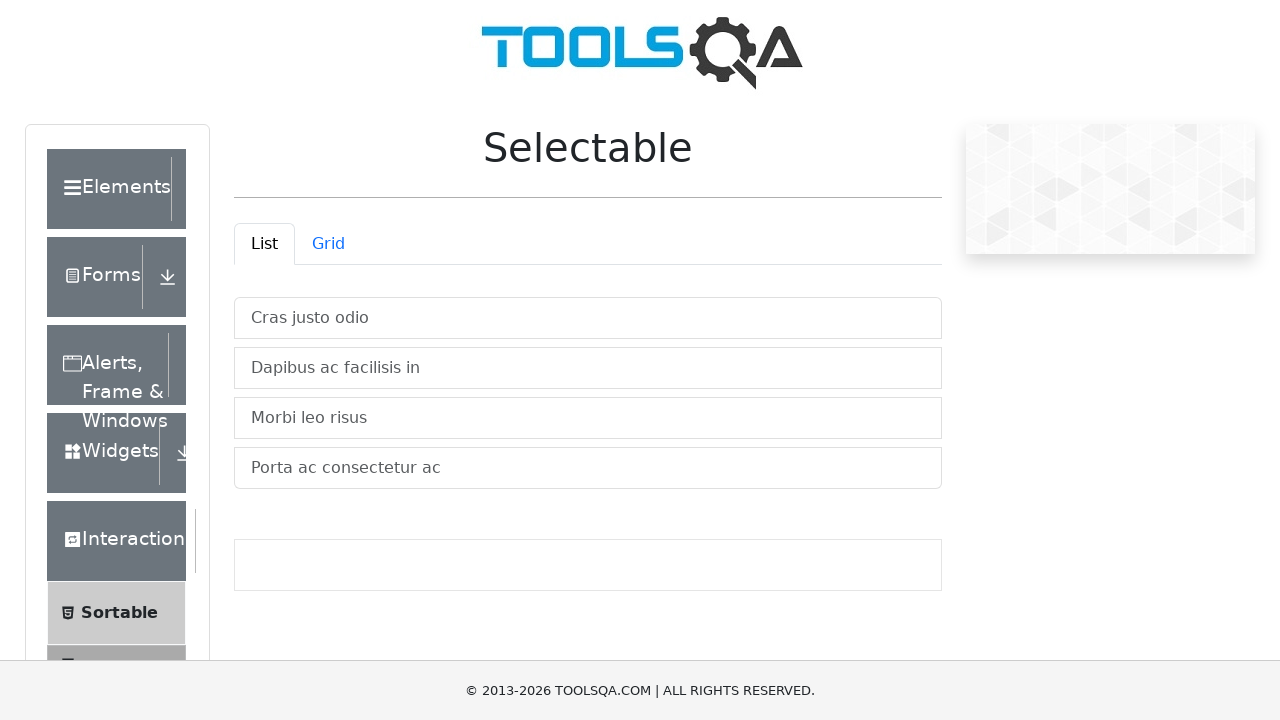

Selected 'Cras justo odio' item in list view at (588, 318) on text=Cras justo odio
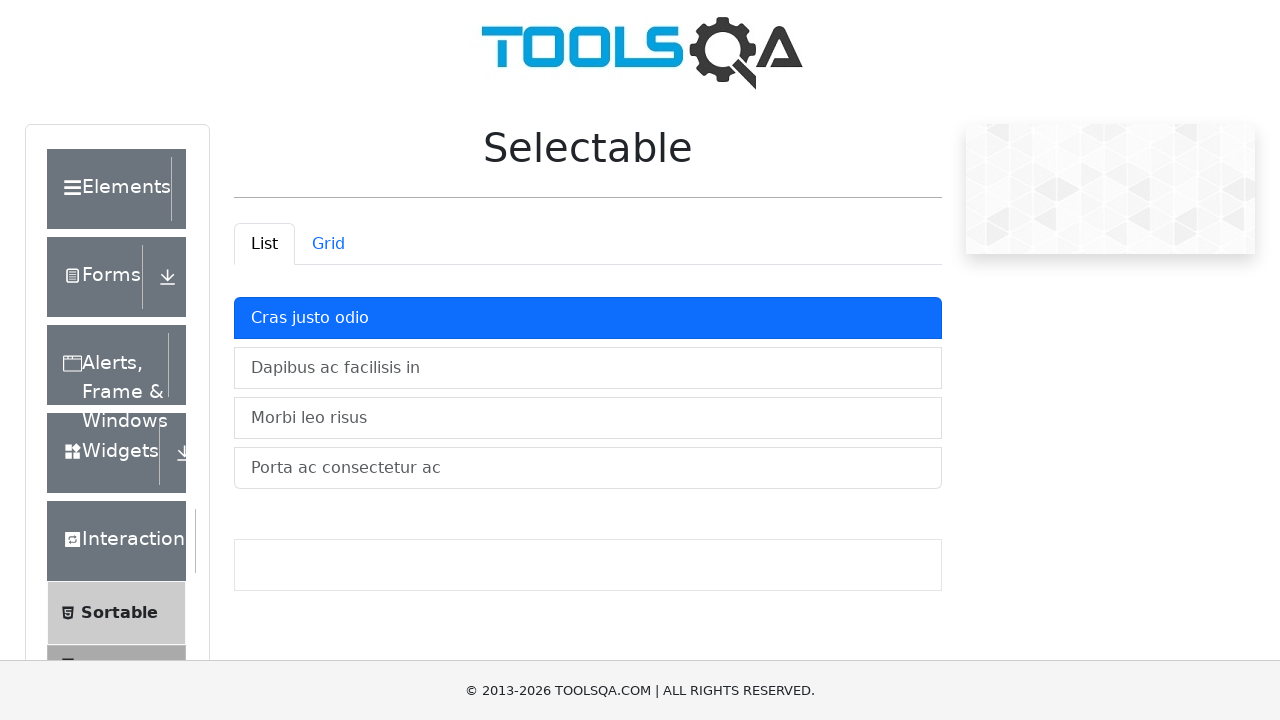

Selected 'Dapibus ac facilisis in' item in list view at (588, 368) on text=Dapibus ac facilisis in
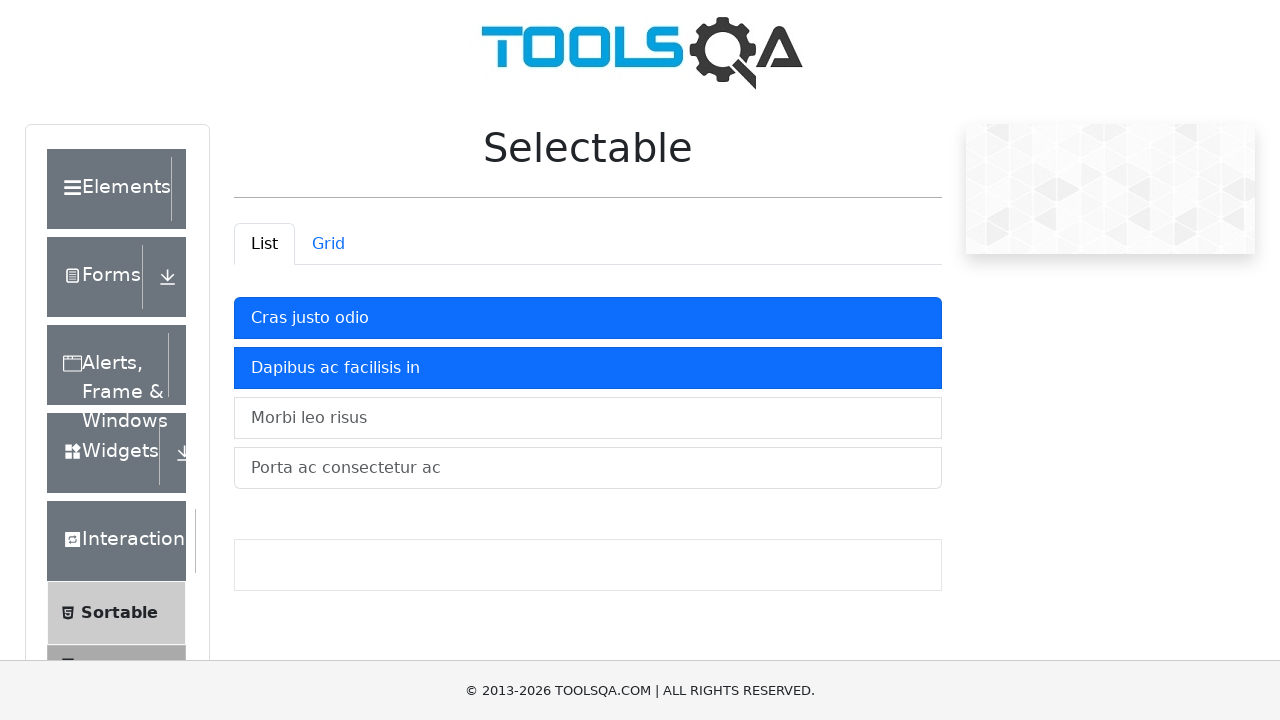

Selected 'Morbi leo risus' item in list view at (588, 418) on text=Morbi leo risus
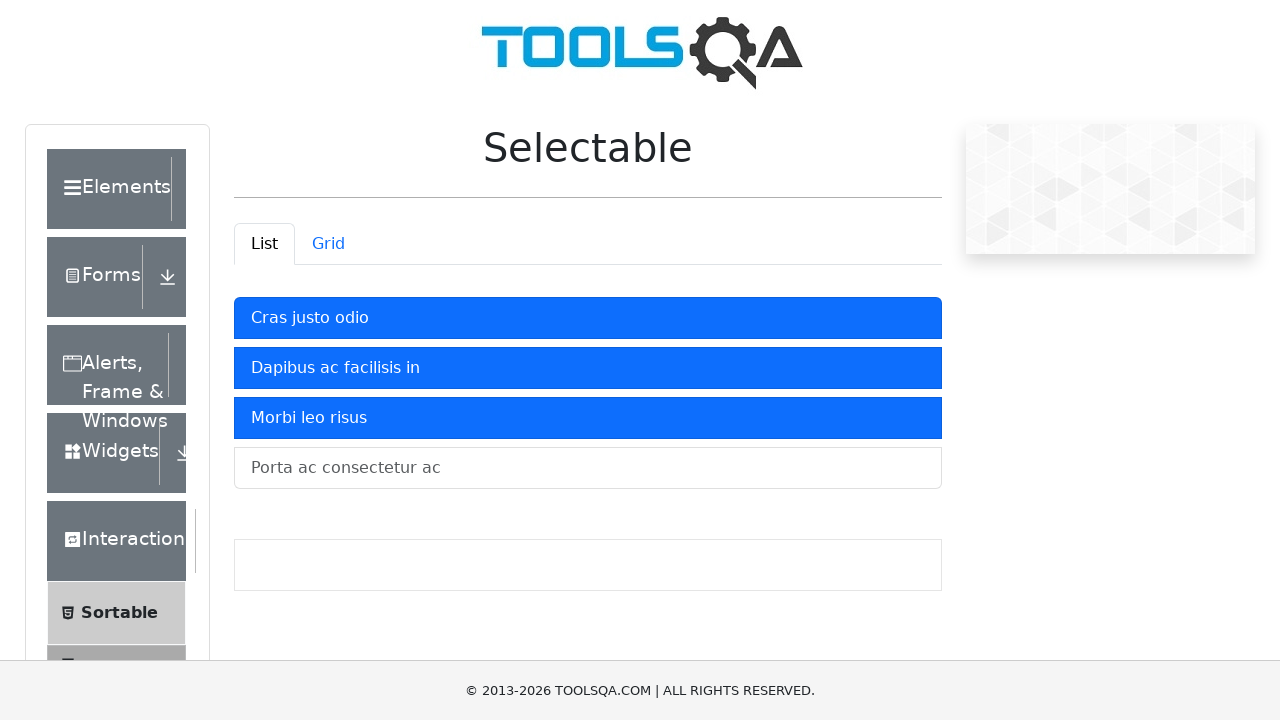

Selected 'Porta ac Consectetur ac' item in list view at (588, 468) on text=Porta ac Consectetur ac
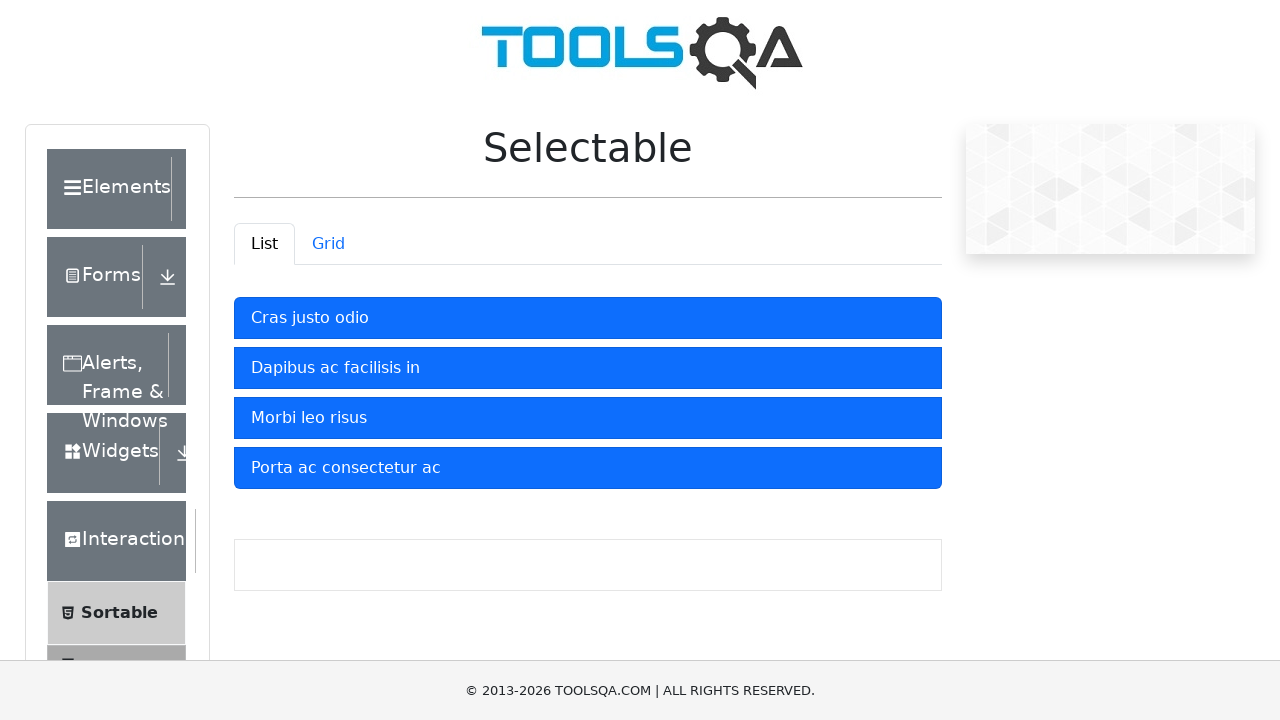

Clicked on Grid tab at (328, 244) on text=Grid
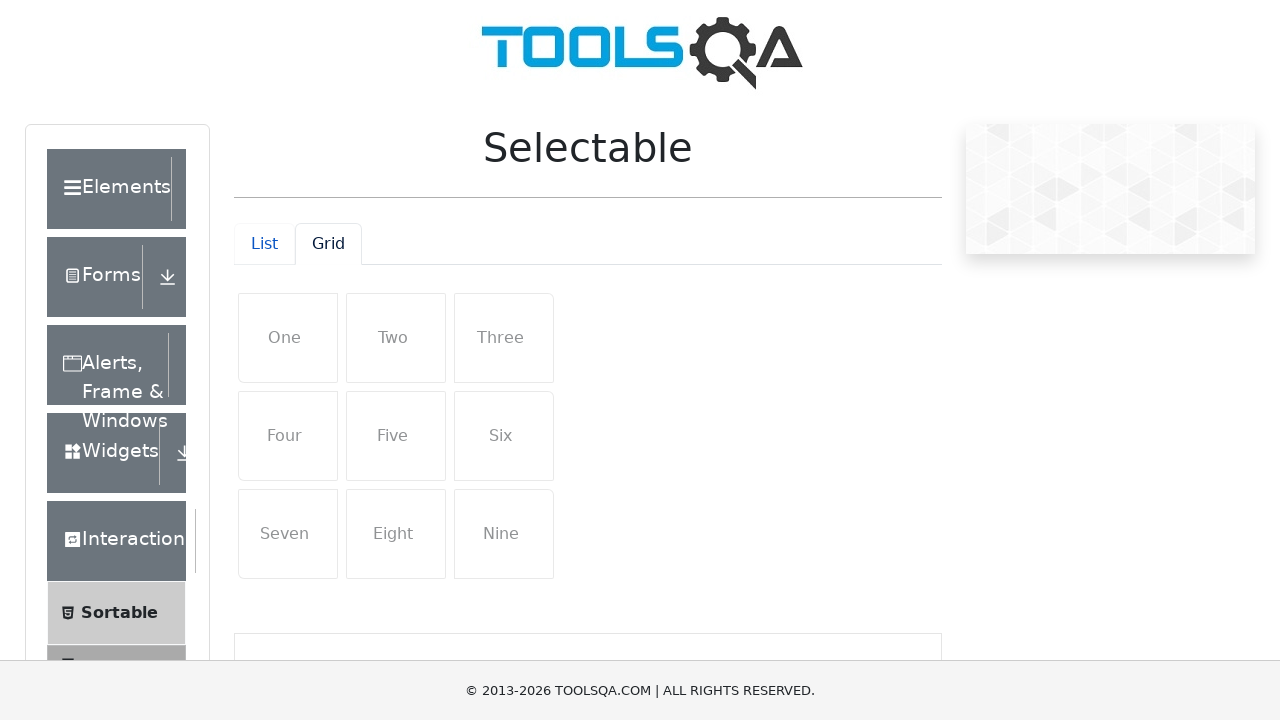

Selected 'One' item in grid view at (288, 338) on text=One
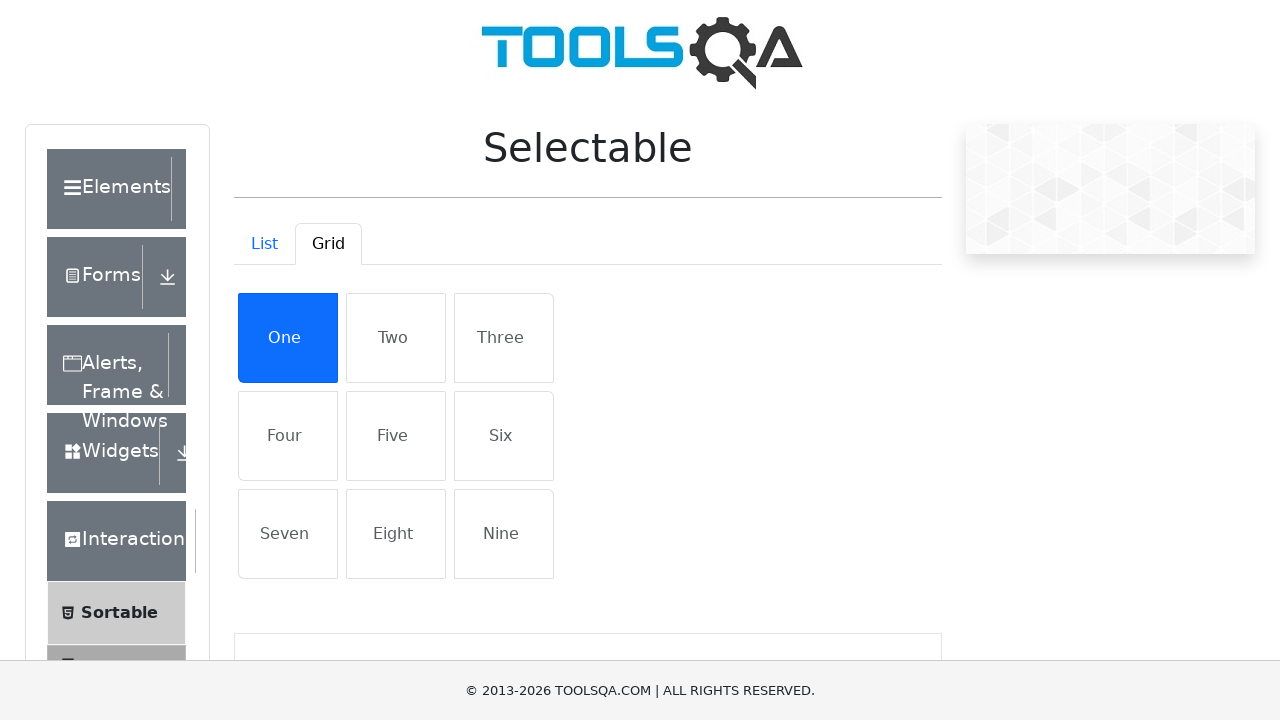

Selected 'Two' item in grid view at (396, 338) on text=Two
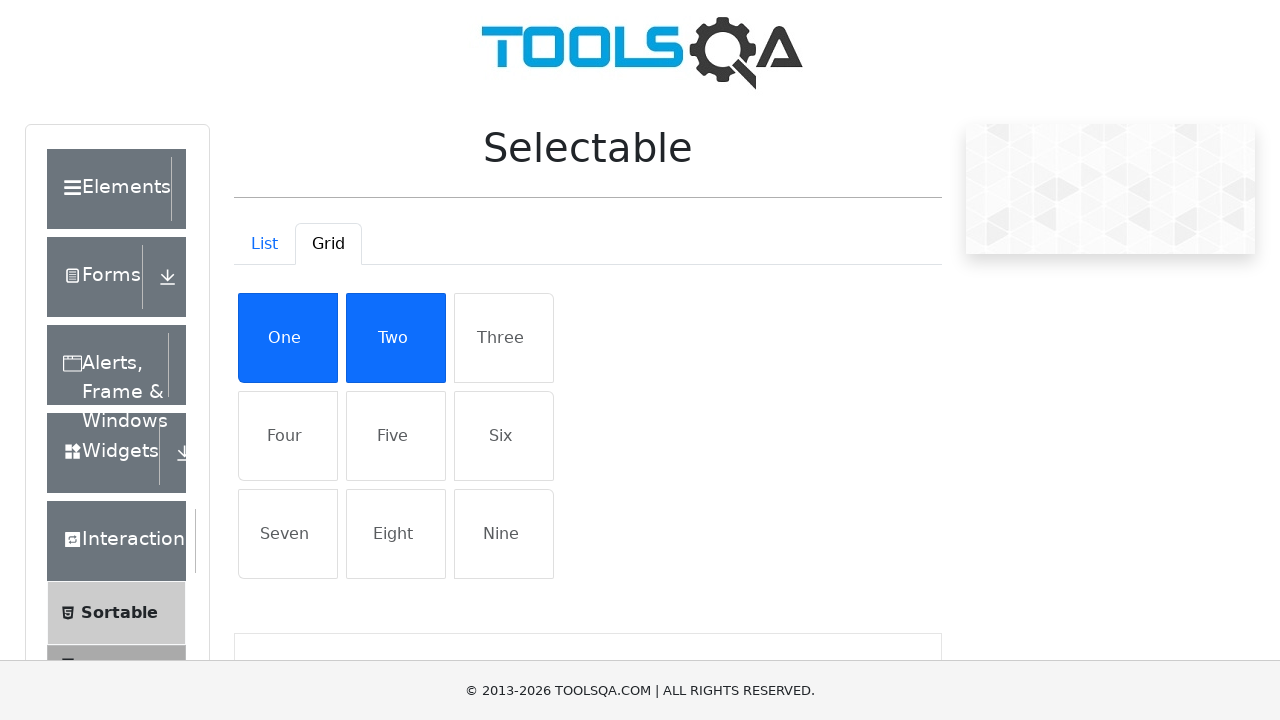

Selected 'Three' item in grid view at (504, 338) on text=Three
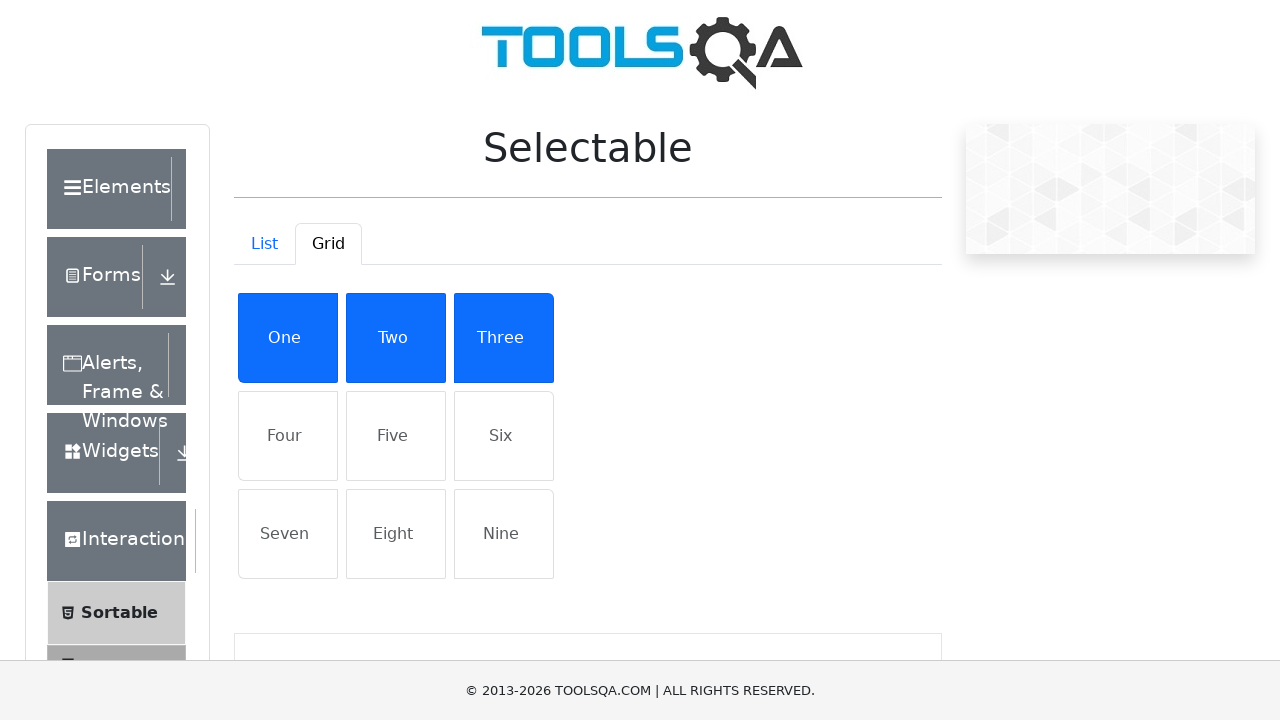

Selected 'Four' item in grid view at (288, 436) on text=Four
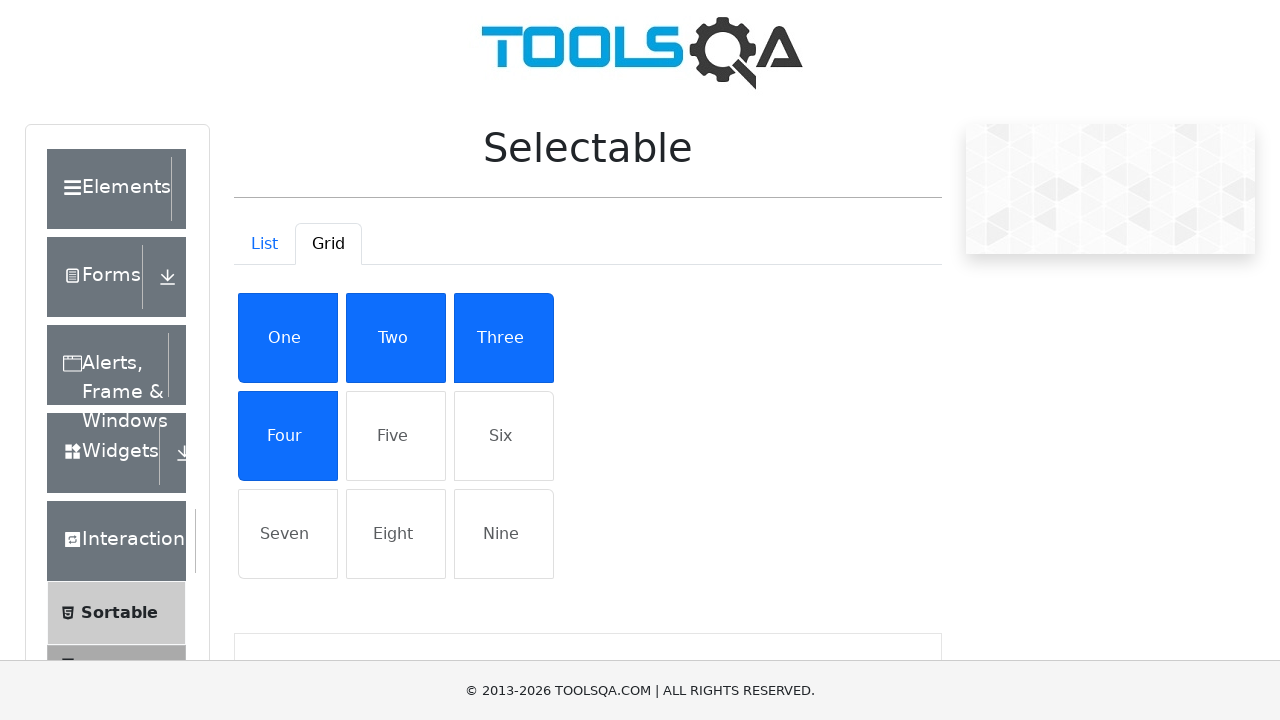

Selected 'Five' item in grid view at (396, 436) on text=Five
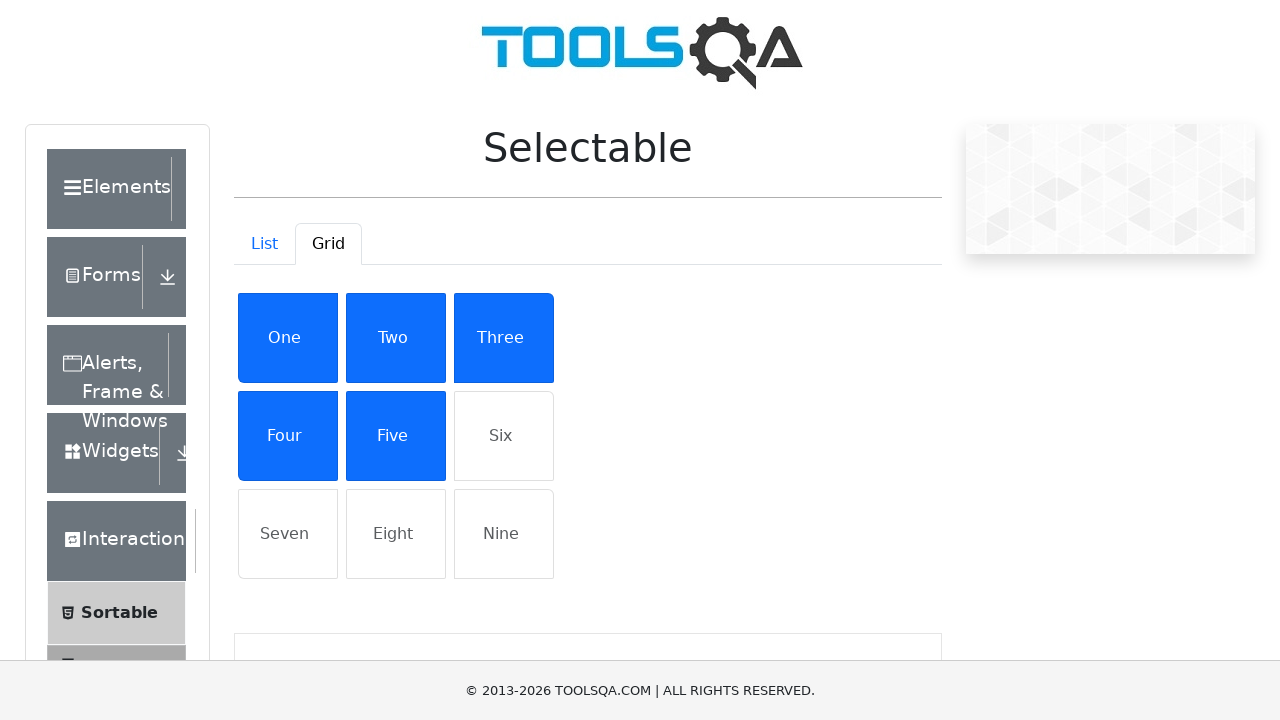

Selected 'Six' item in grid view at (504, 436) on text=Six
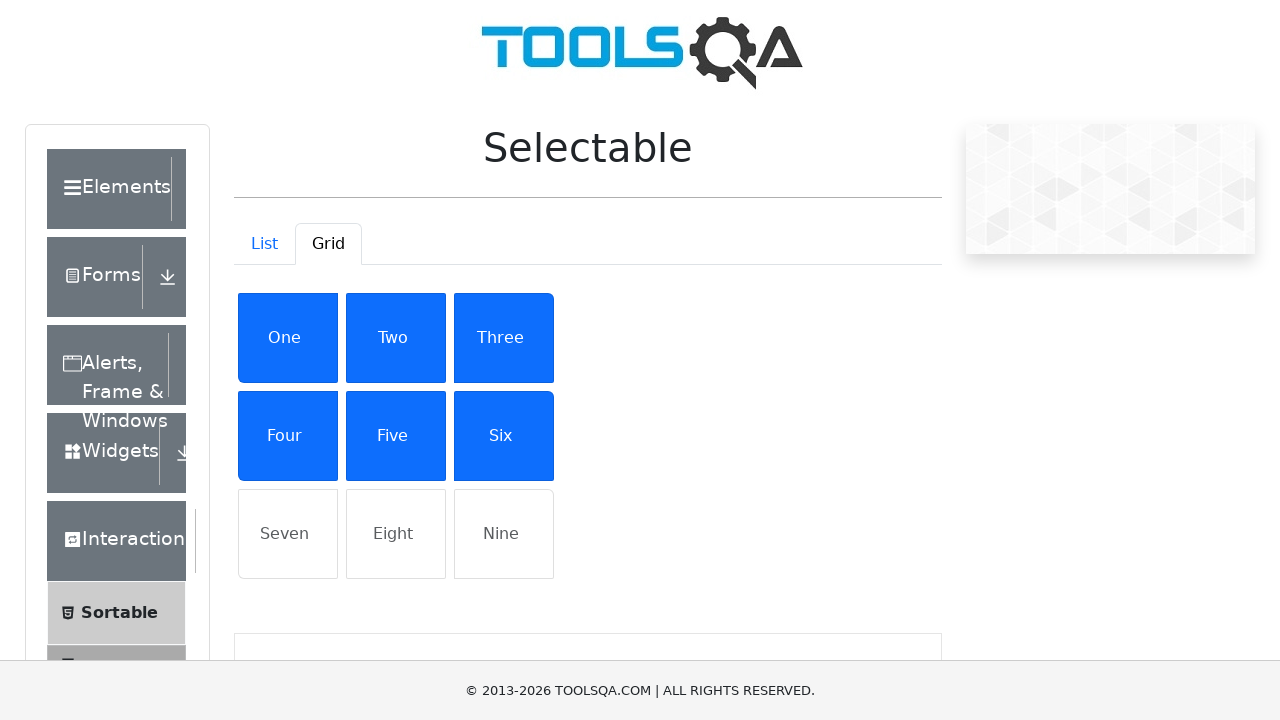

Selected 'Seven' item in grid view at (288, 534) on text=Seven
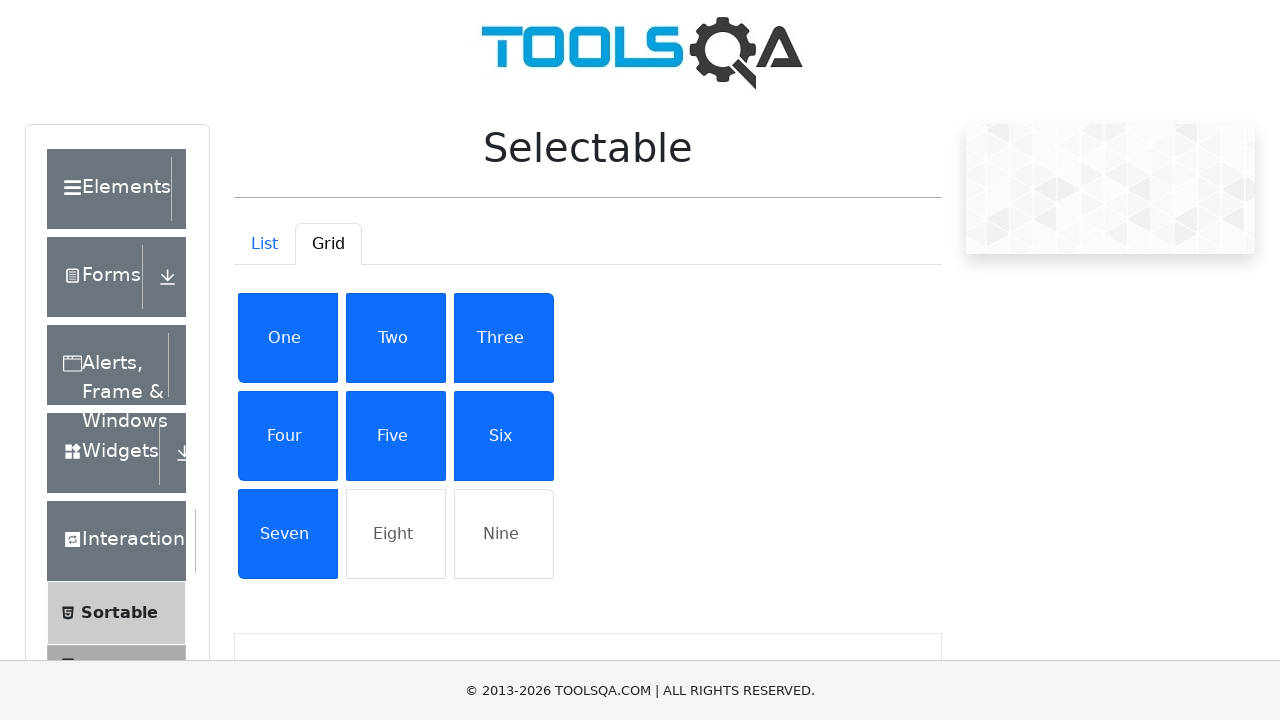

Selected 'Eight' item in grid view at (396, 534) on text=Eight
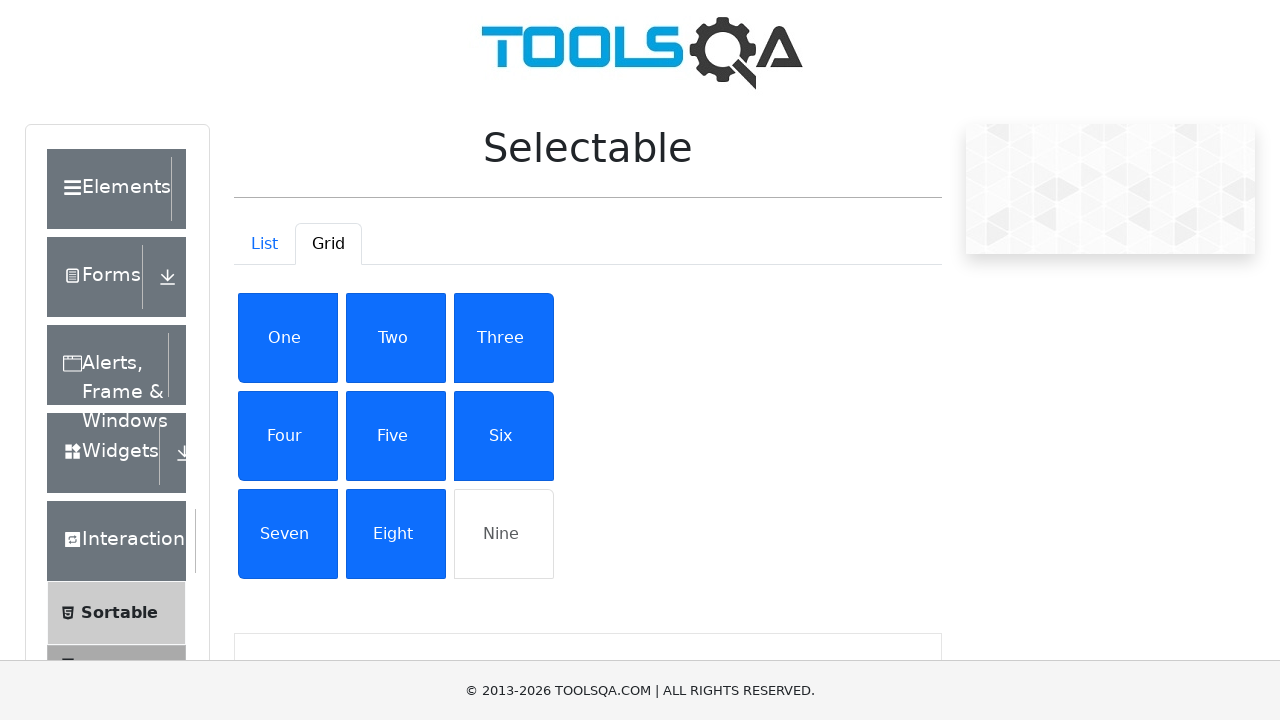

Selected 'Nine' item in grid view at (504, 534) on text=Nine
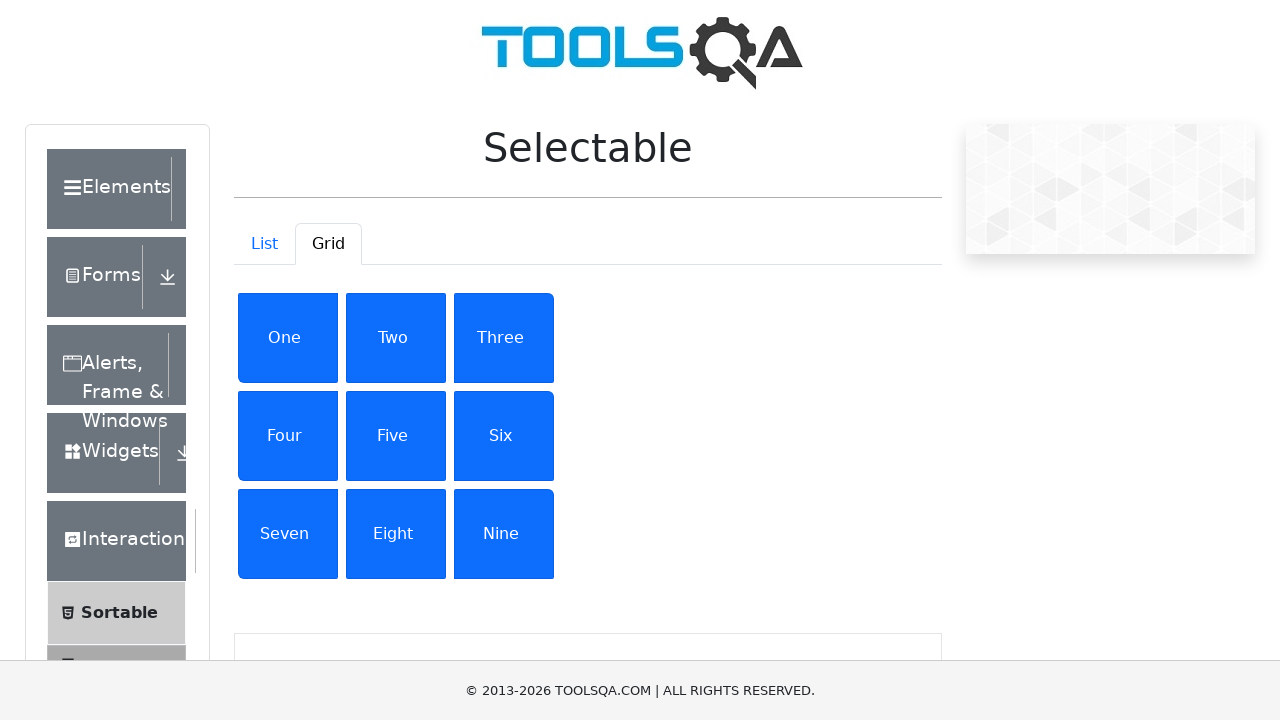

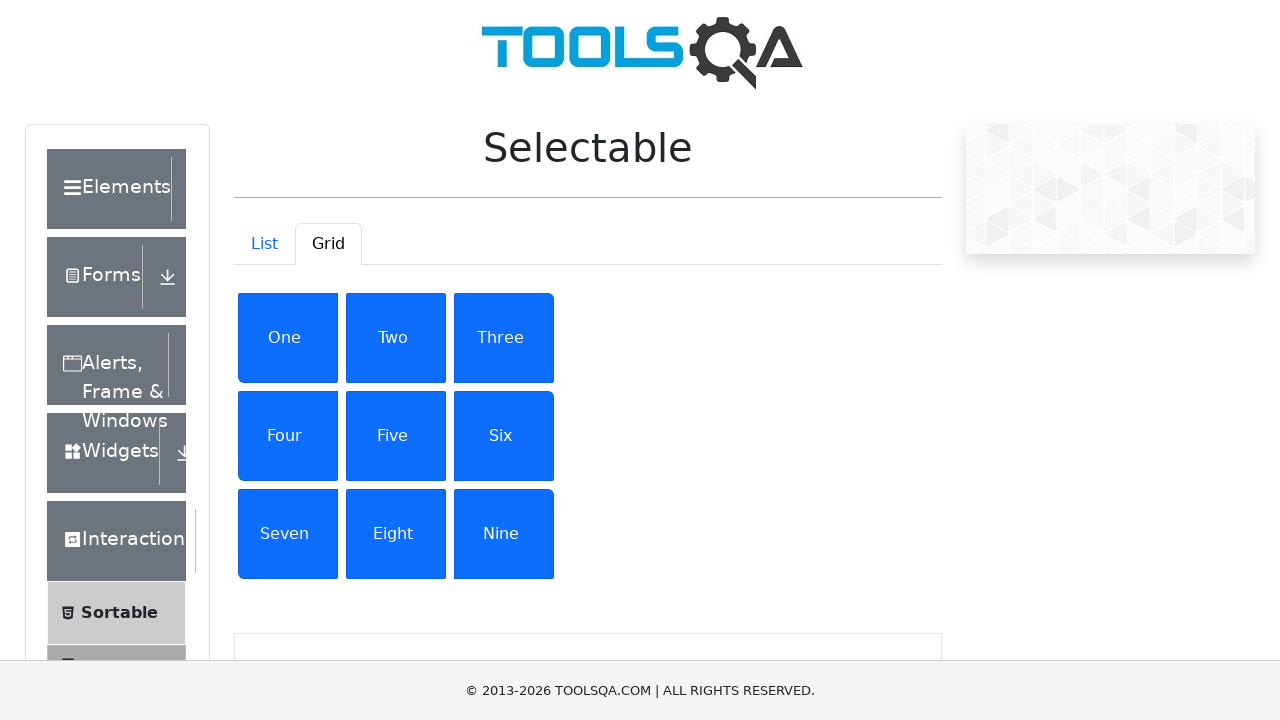